Tests hover functionality by hovering over an avatar image and verifying that additional user information (caption) becomes visible.

Starting URL: http://the-internet.herokuapp.com/hovers

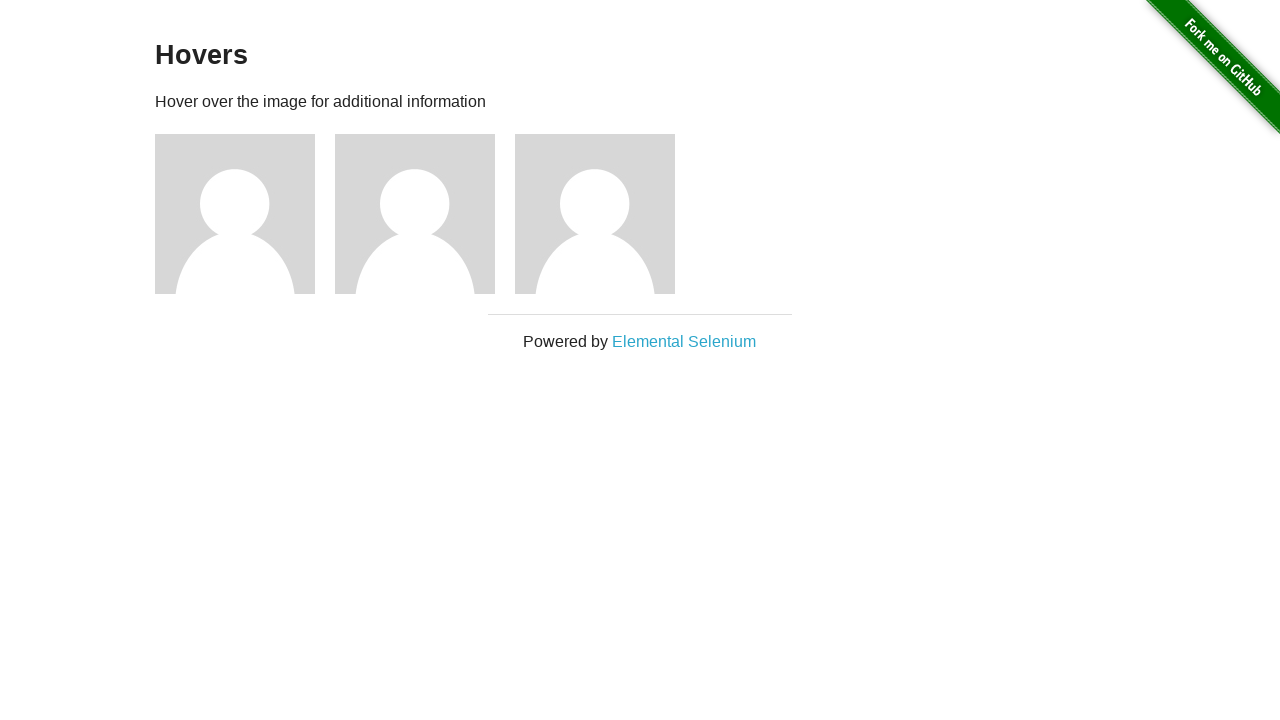

Hovered over first avatar figure element at (245, 214) on .figure >> nth=0
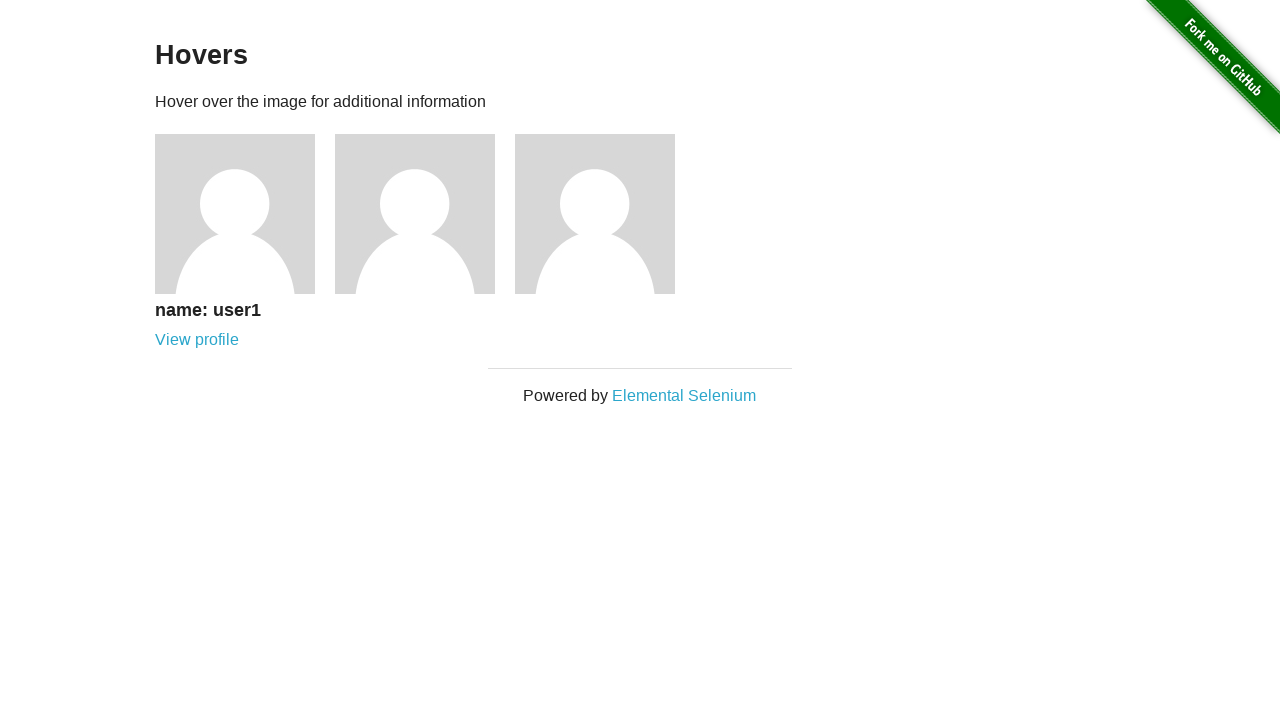

Verified that user information caption is visible after hover
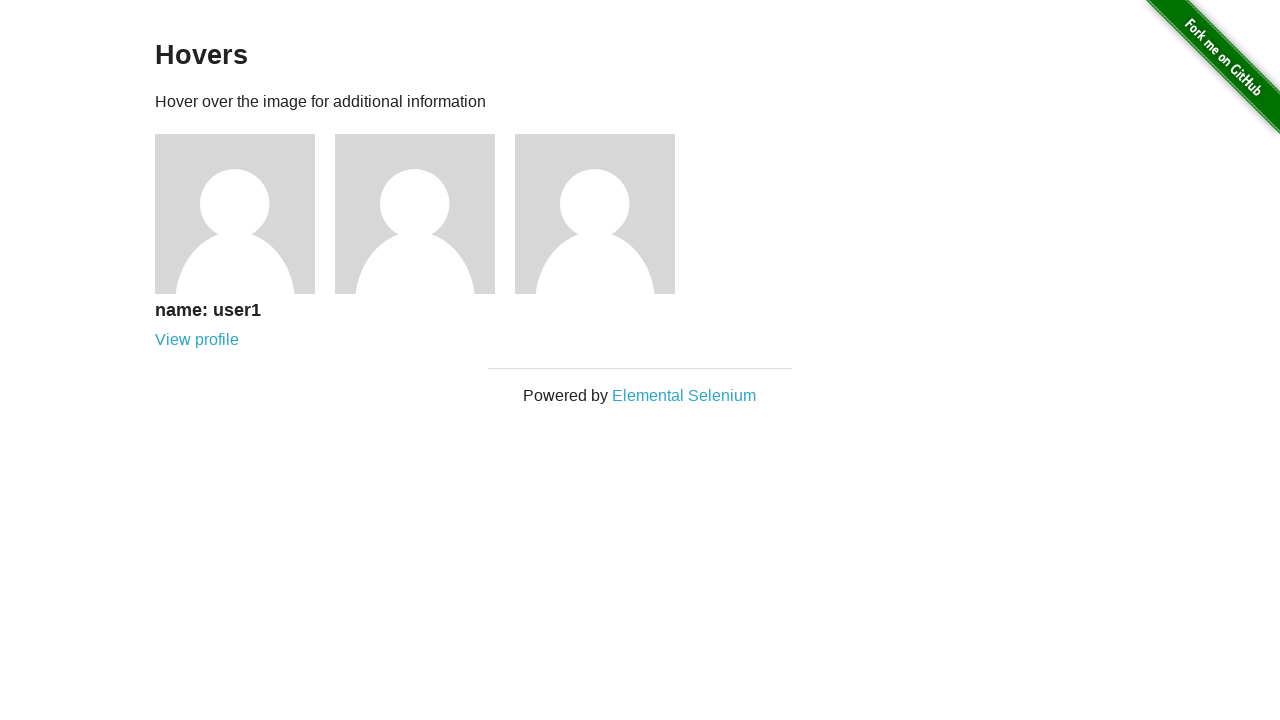

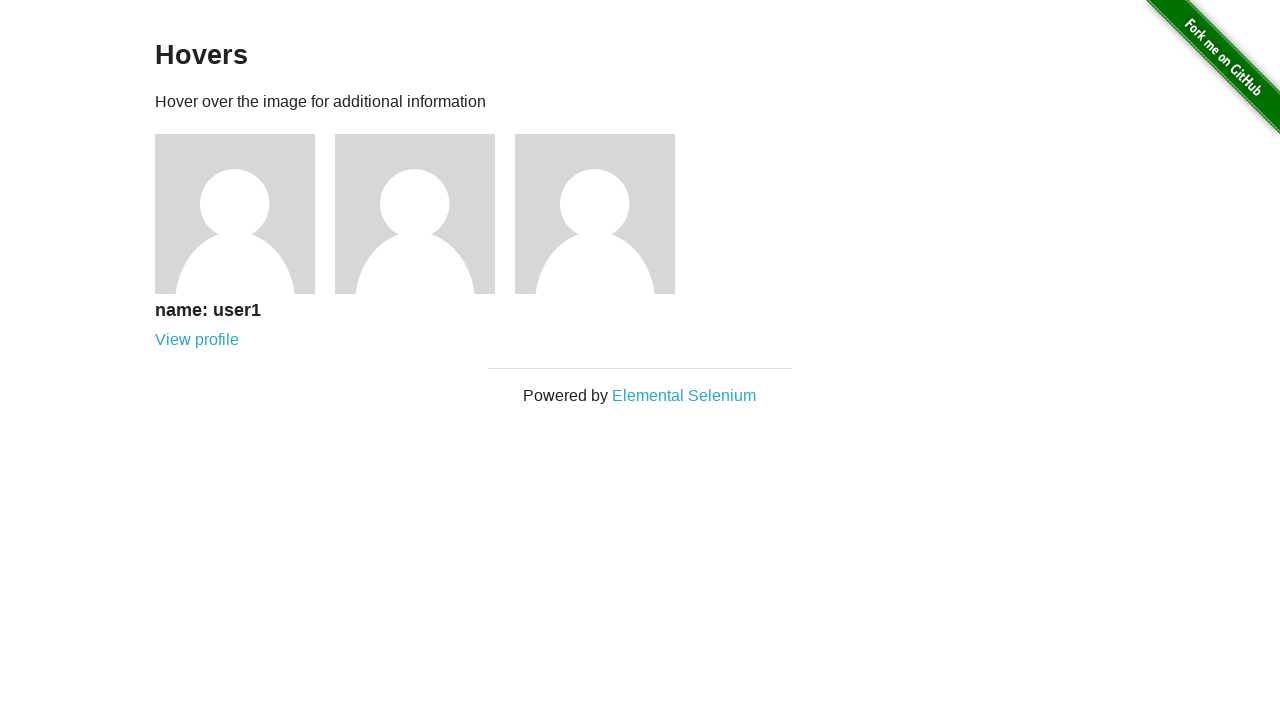